Navigates to a Biaarma event page and verifies that event slots and date information are displayed correctly

Starting URL: https://biaarma.com/event/cold-war-campaign-phase-2before-nuclear-war-8f90

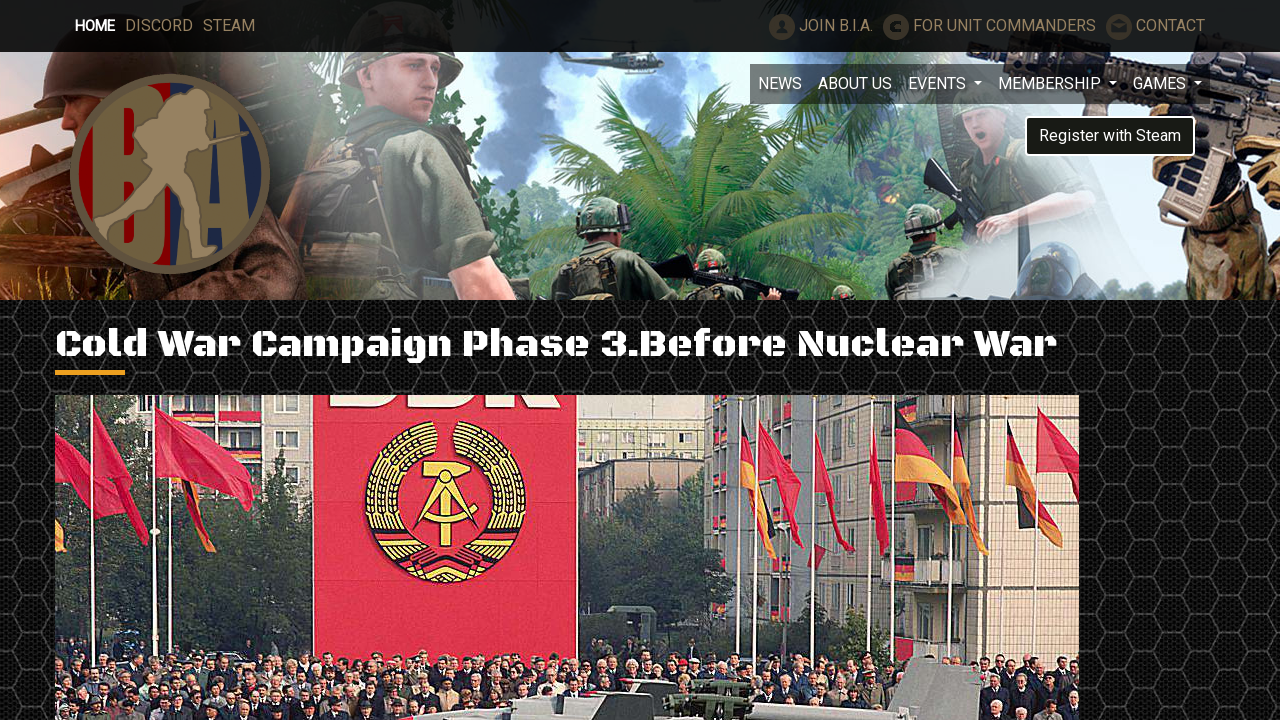

Waited for event slots to load
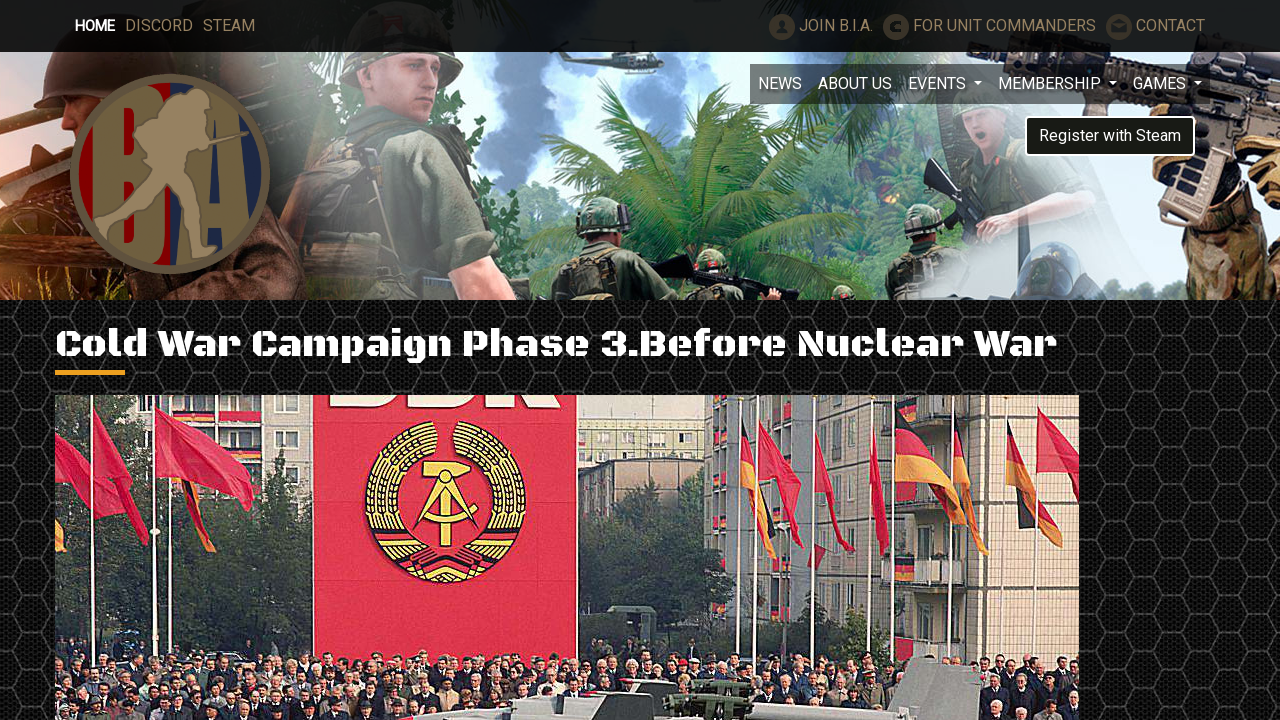

Waited for event date label to be visible
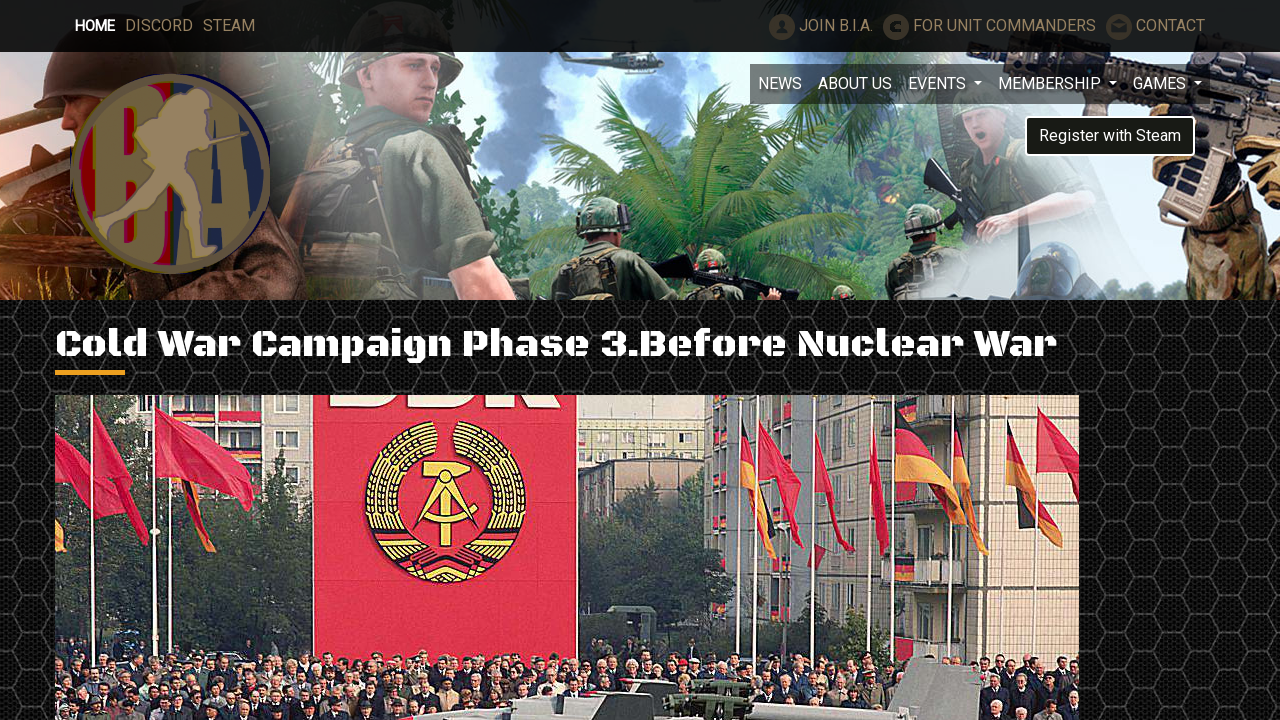

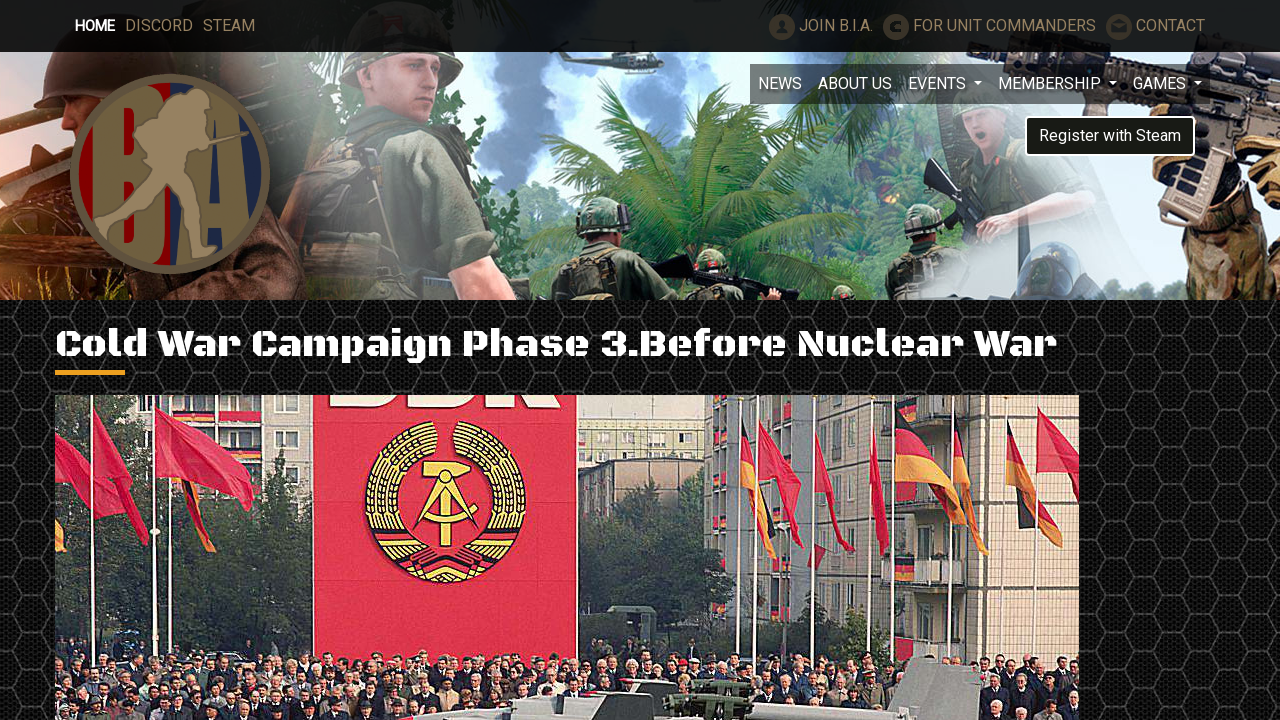